Tests JavaScript alert functionality by entering a name in an input field, clicking a button to trigger an alert, verifying the alert text contains the entered name, and accepting the alert.

Starting URL: https://rahulshettyacademy.com/AutomationPractice/

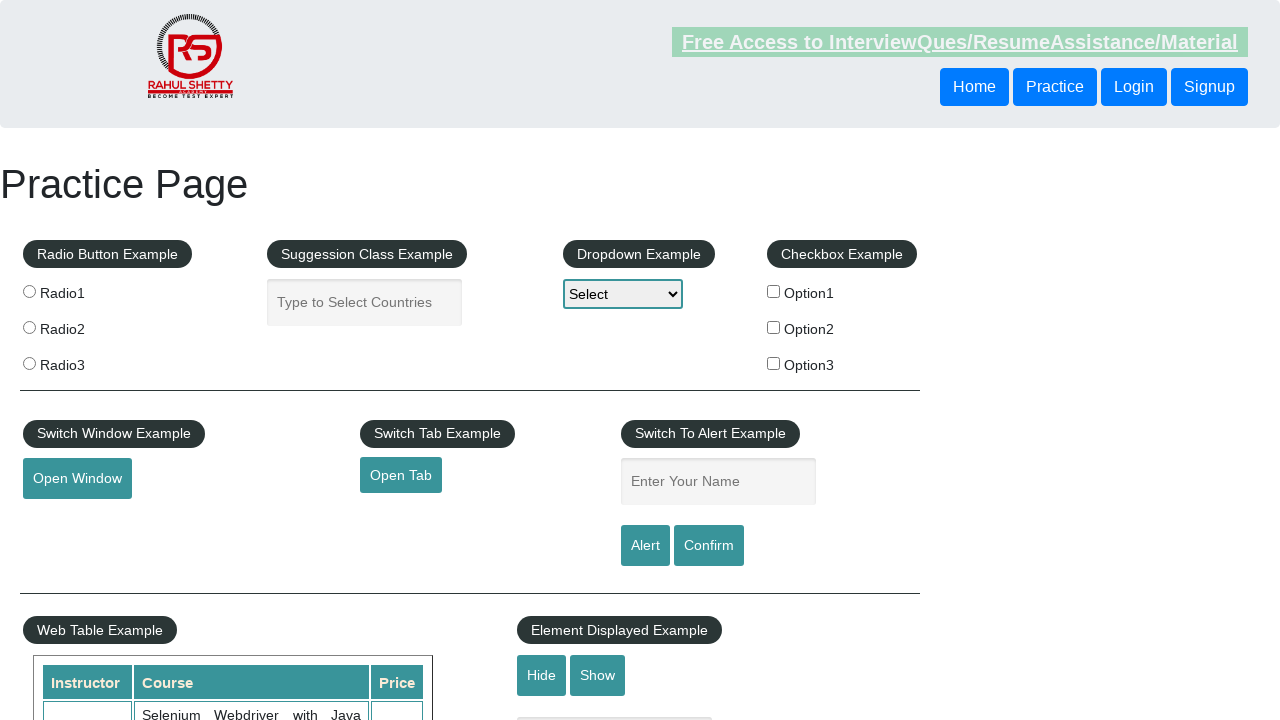

Filled name input field with 'Rajat' on #name
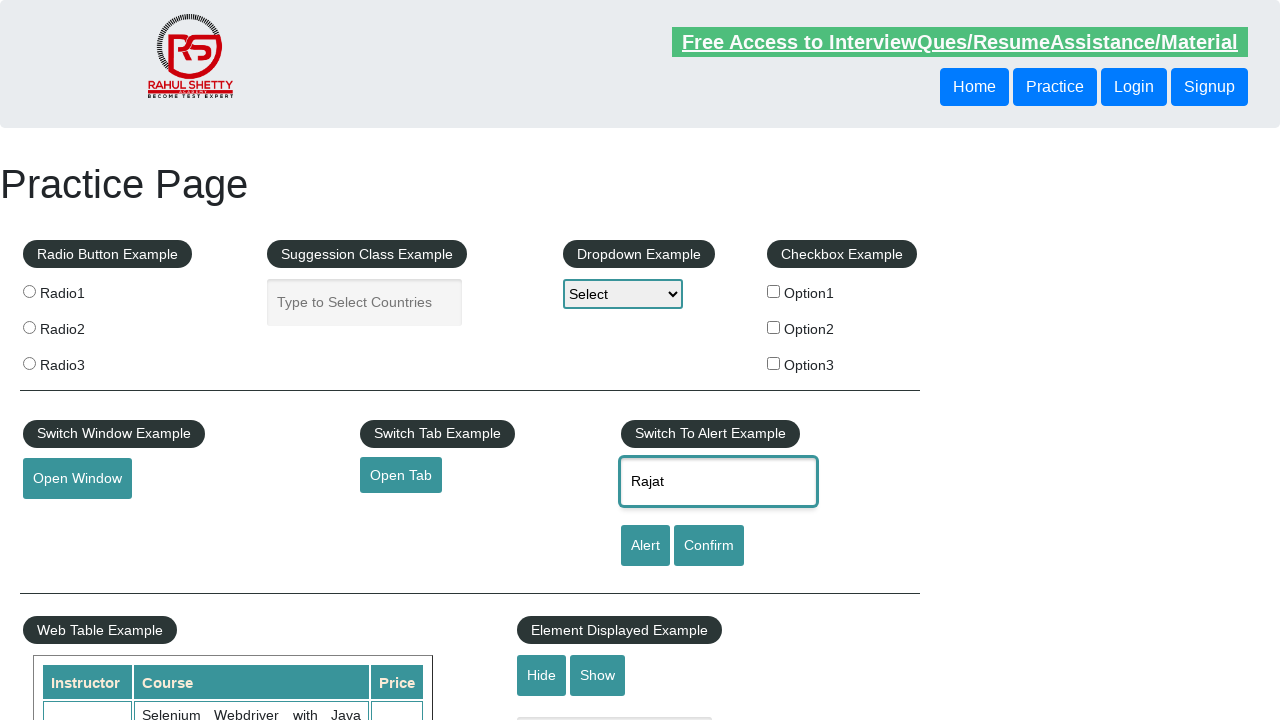

Clicked alert button to trigger JavaScript alert at (645, 546) on #alertbtn
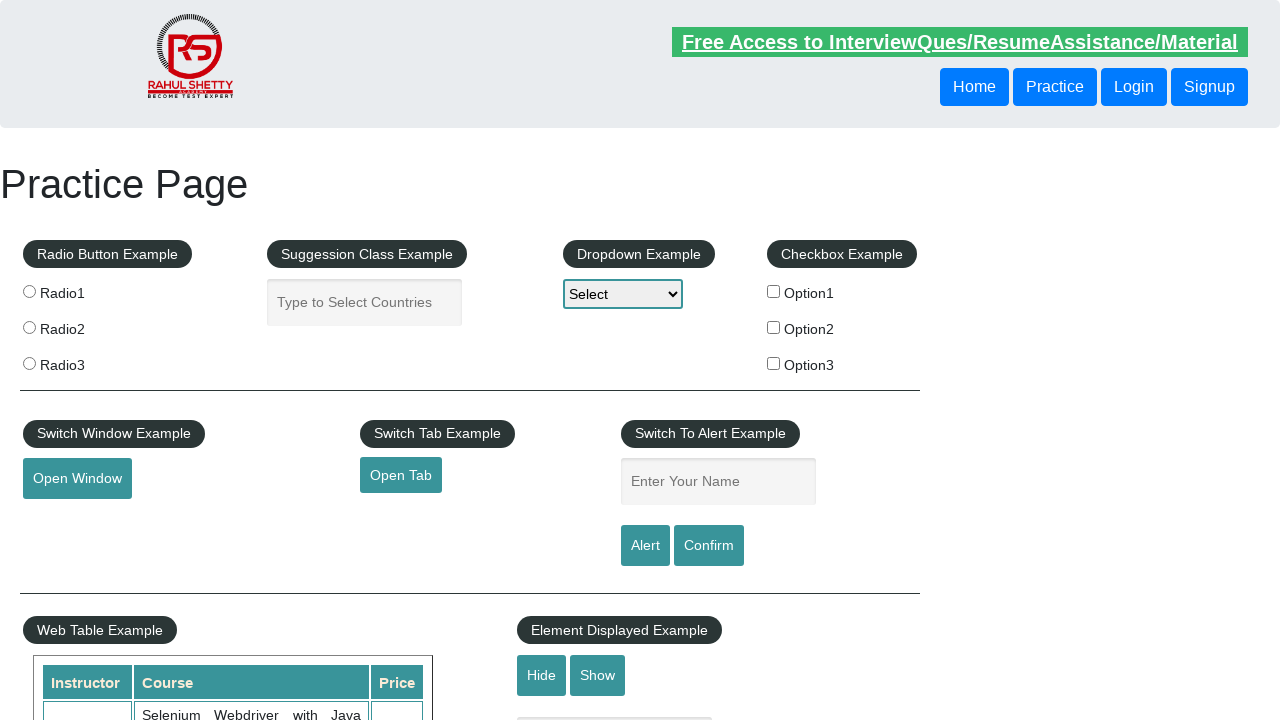

Set up dialog handler to accept alerts
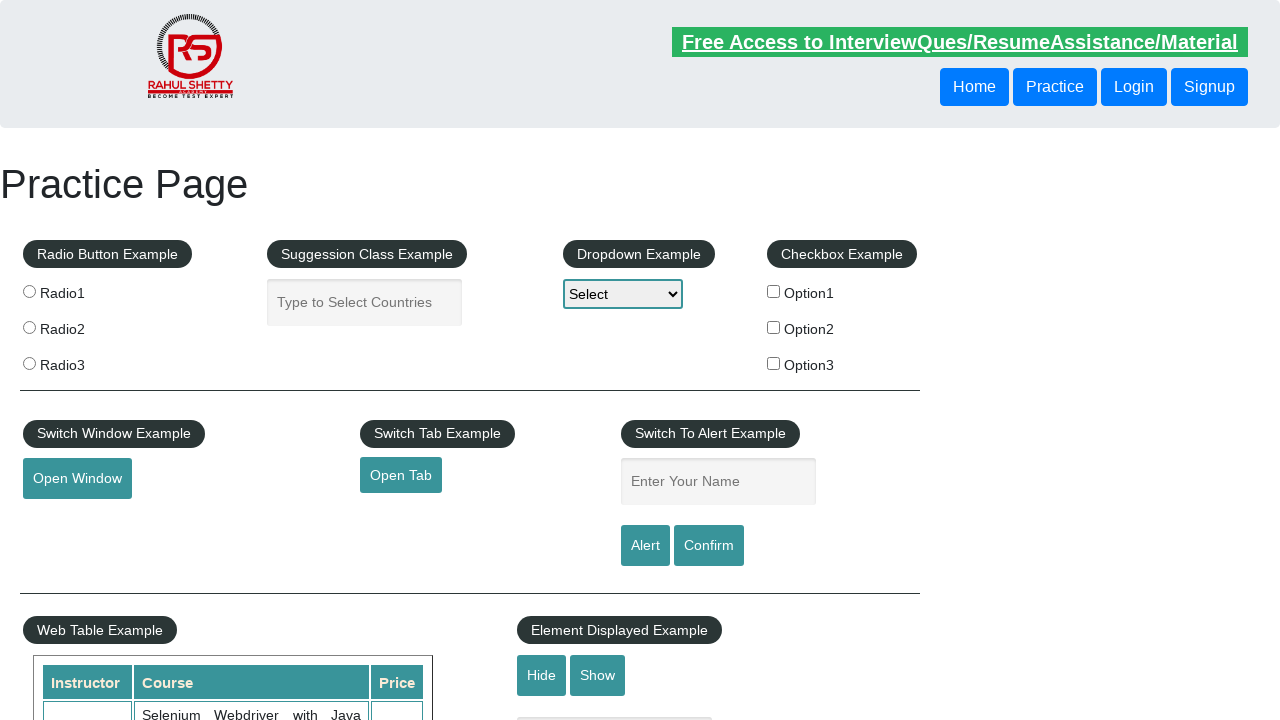

Registered dialog handler to verify and accept alert
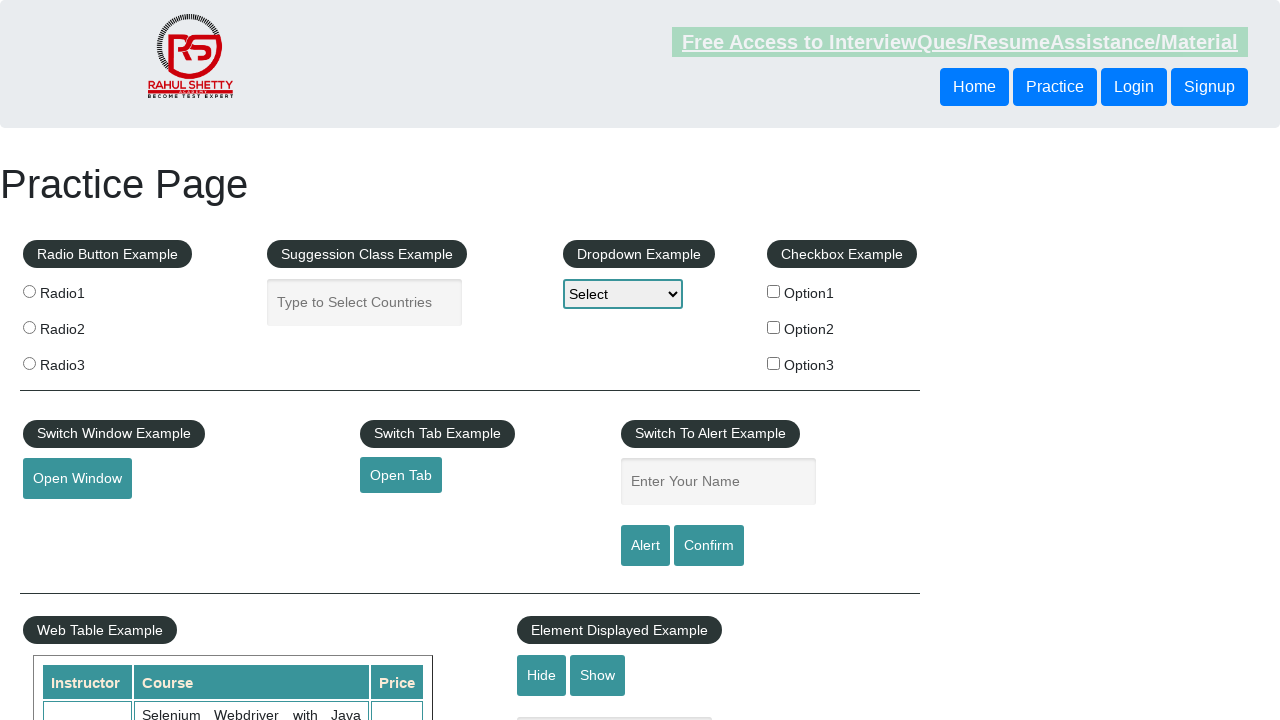

Clicked alert button again with dialog handler registered at (645, 546) on #alertbtn
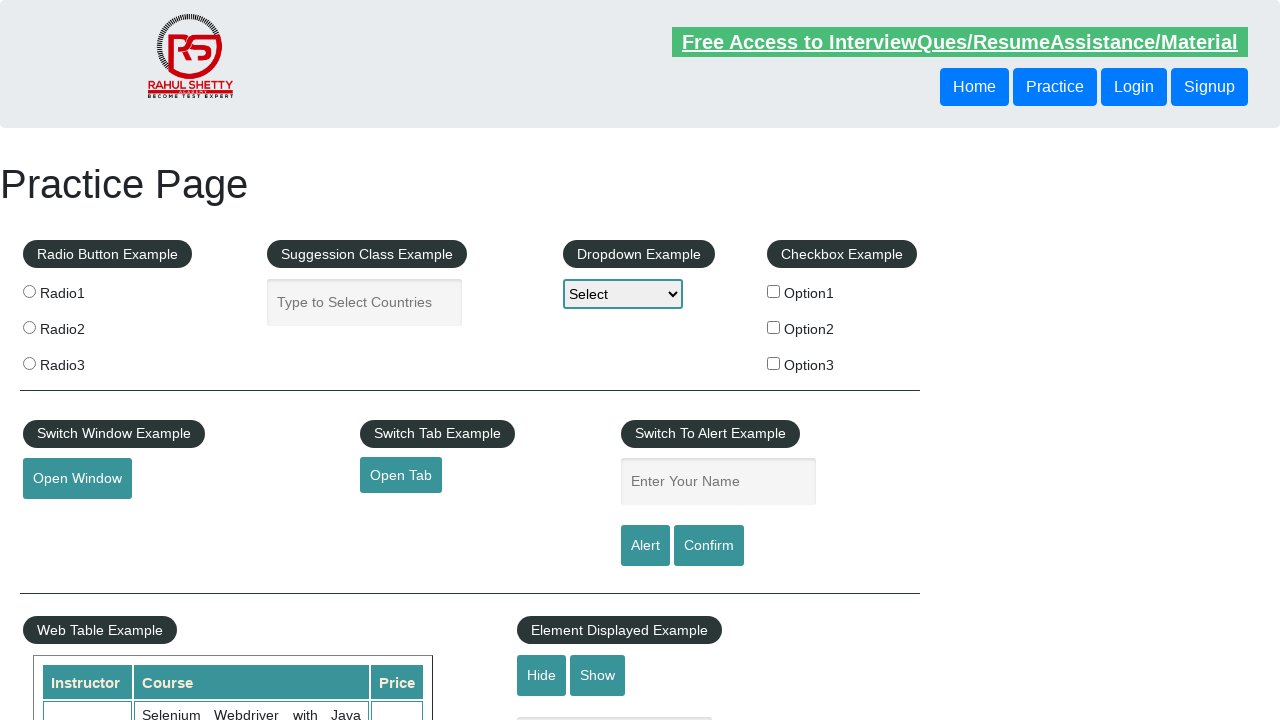

Waited for alert dialog to be processed
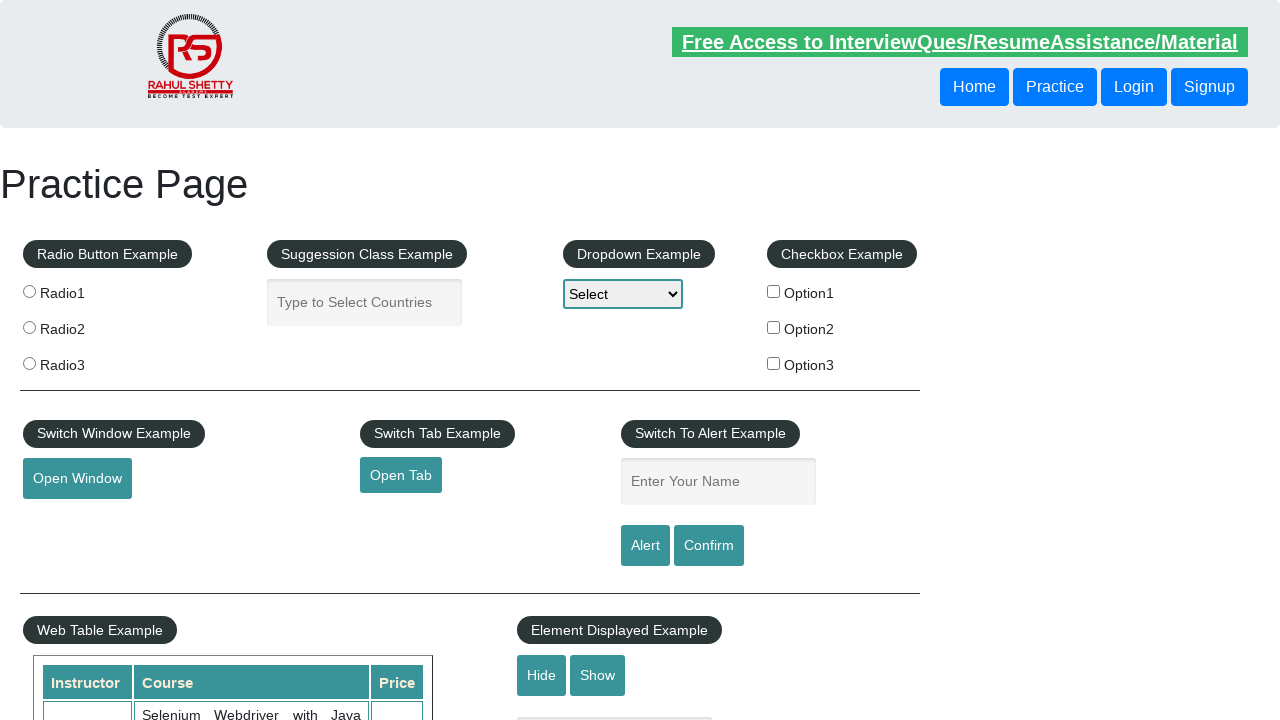

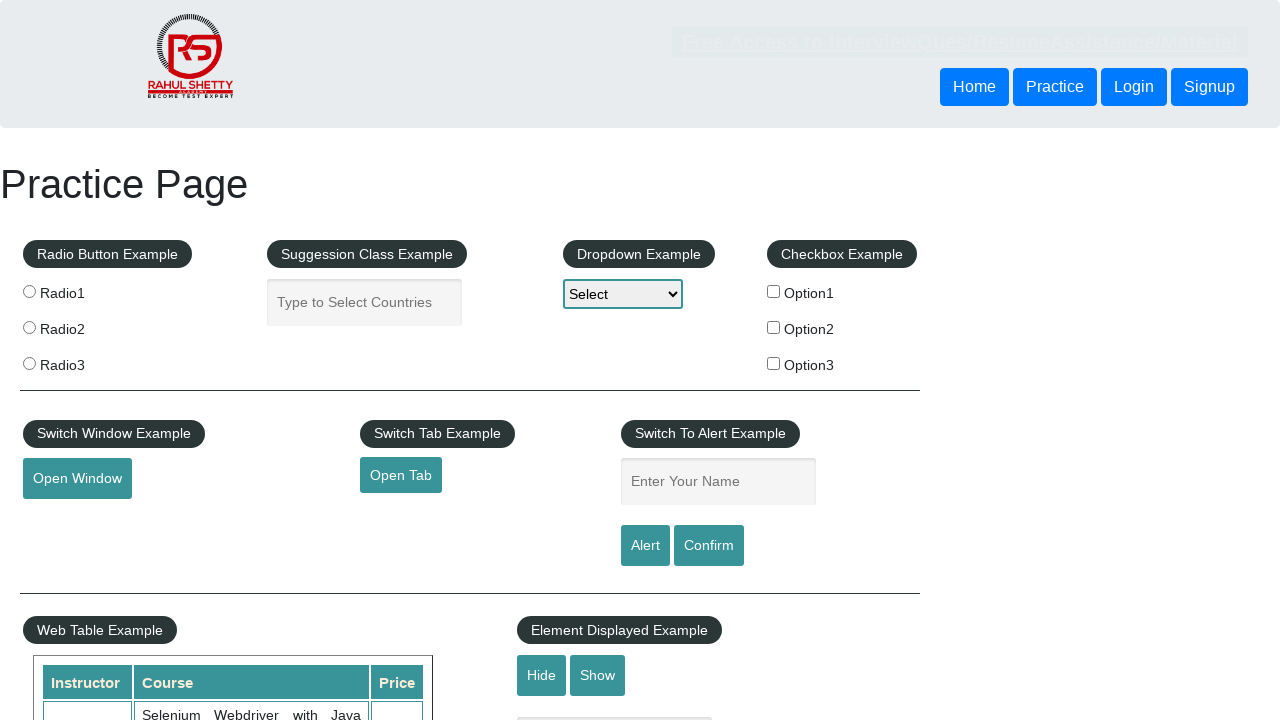